Tests adding jQuery Growl notifications to a page by injecting jQuery and jQuery Growl libraries via JavaScript, then displaying a notification message on the page.

Starting URL: http://the-internet.herokuapp.com

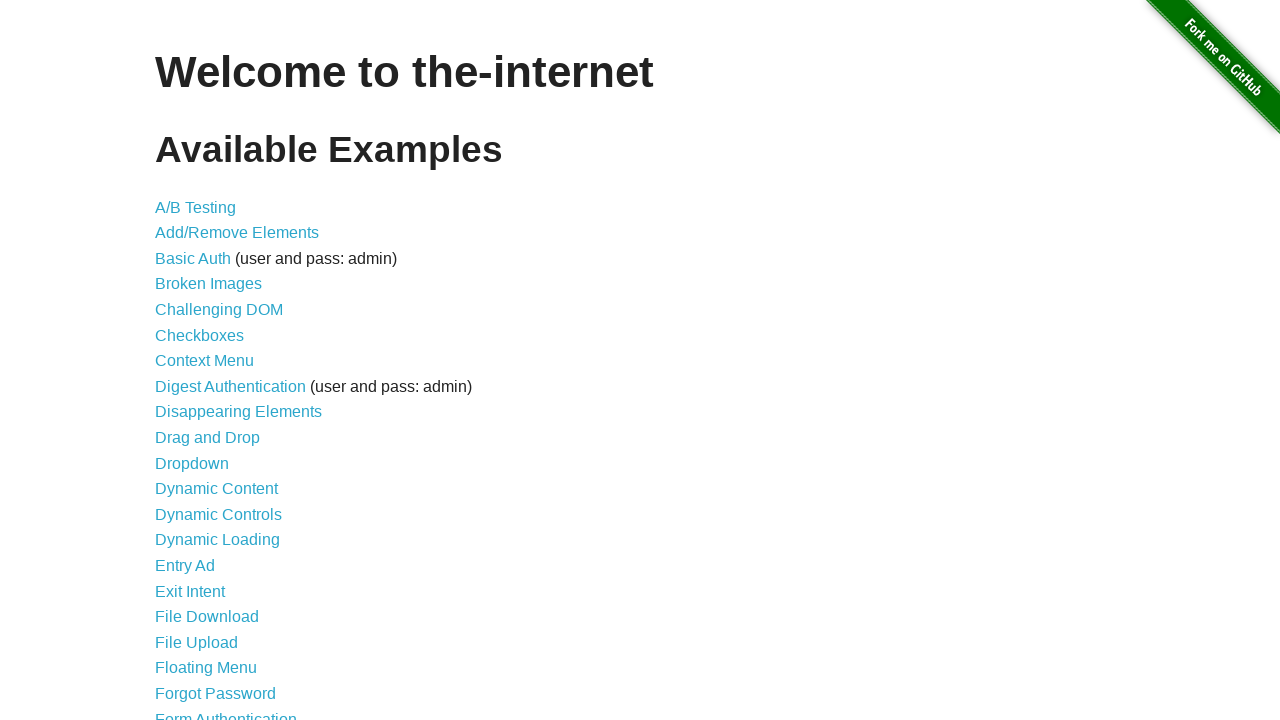

Injected jQuery library into page if not already present
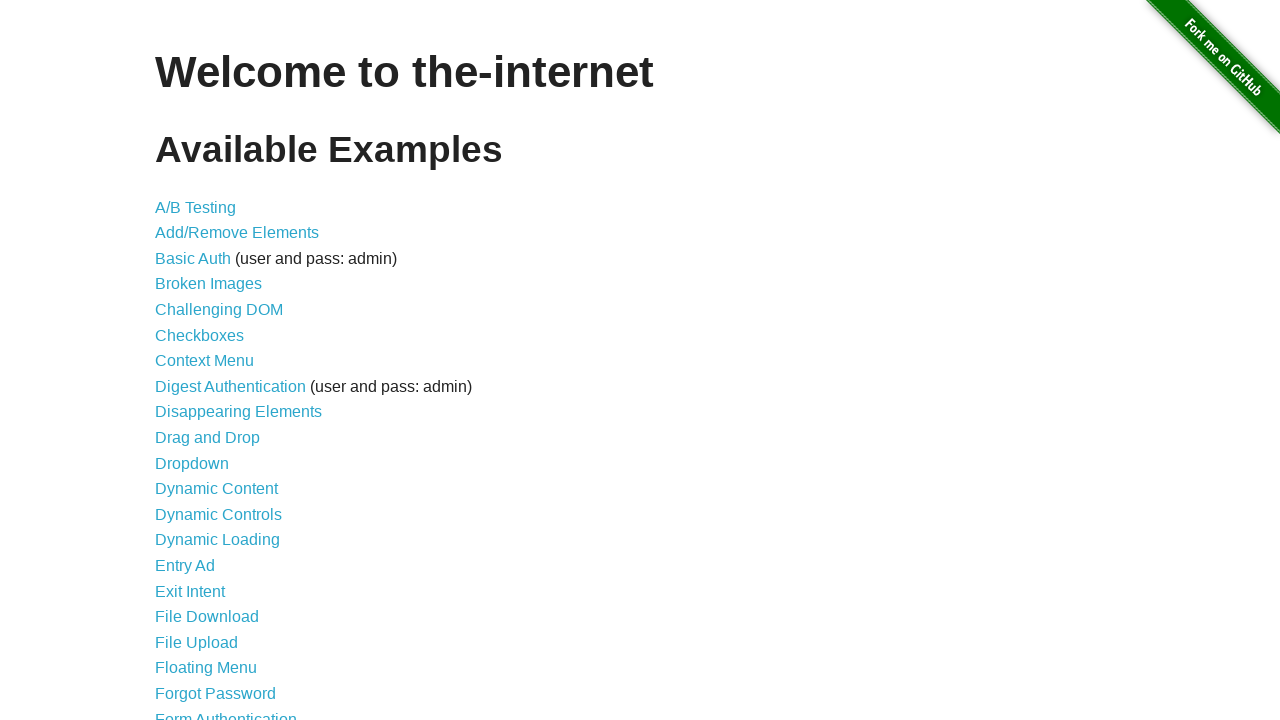

Waited for jQuery library to load
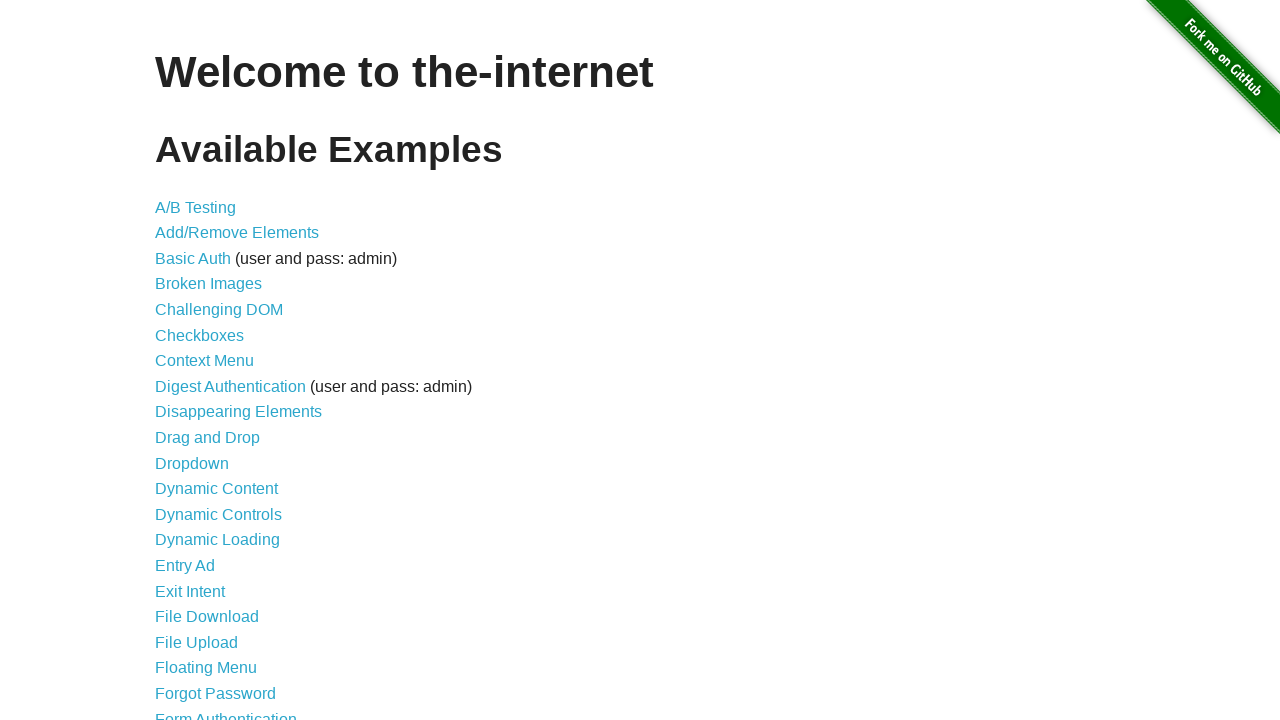

Loaded jquery-growl JavaScript library via jQuery
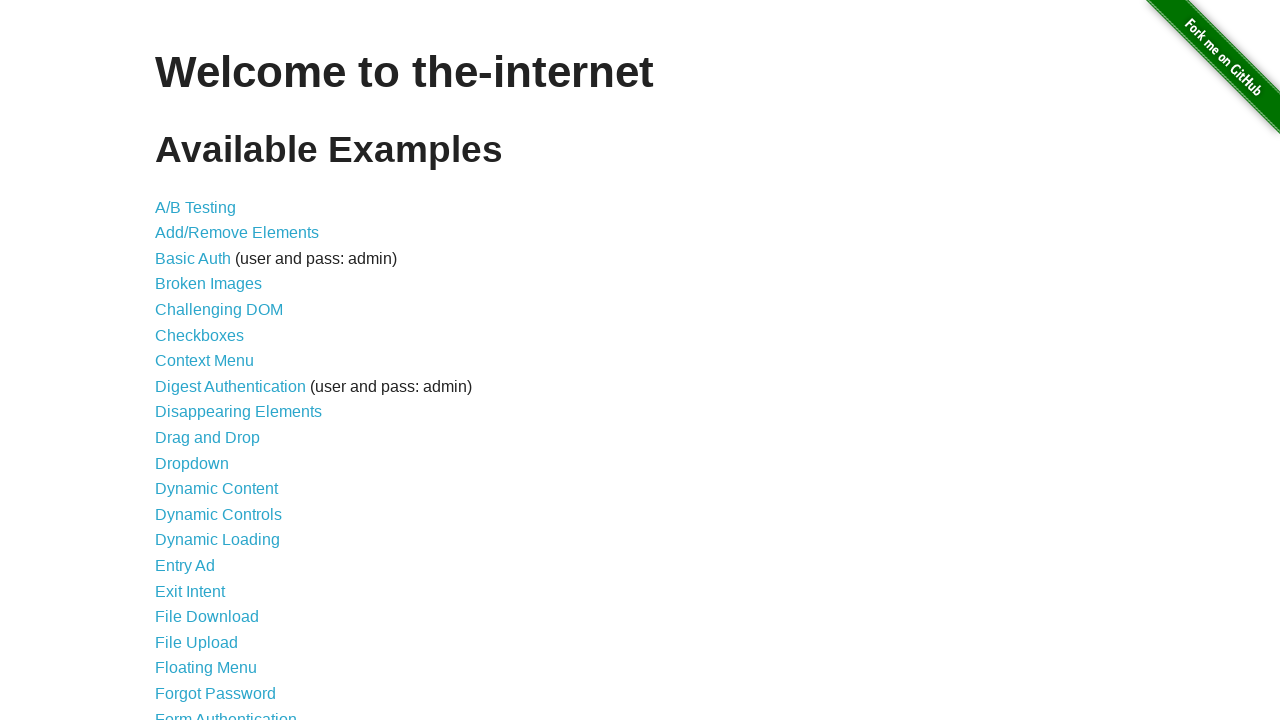

Injected jquery-growl CSS stylesheet into page head
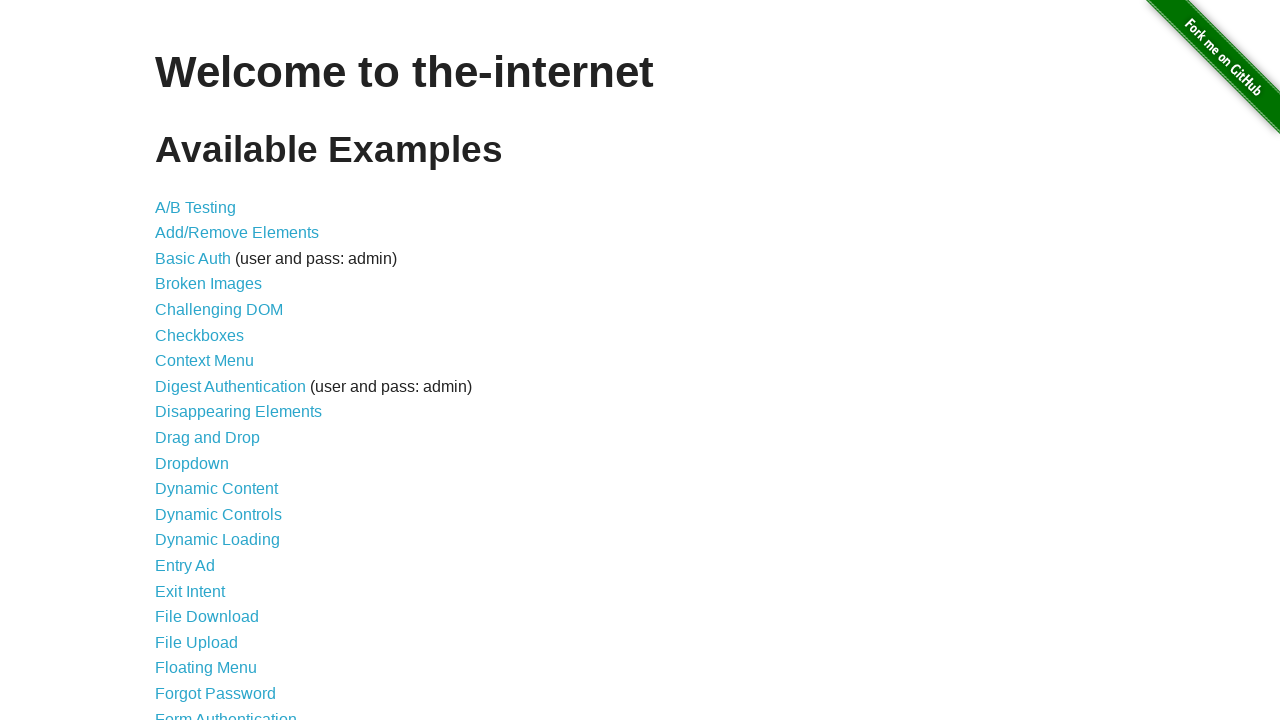

Waited for jQuery Growl plugin to be available
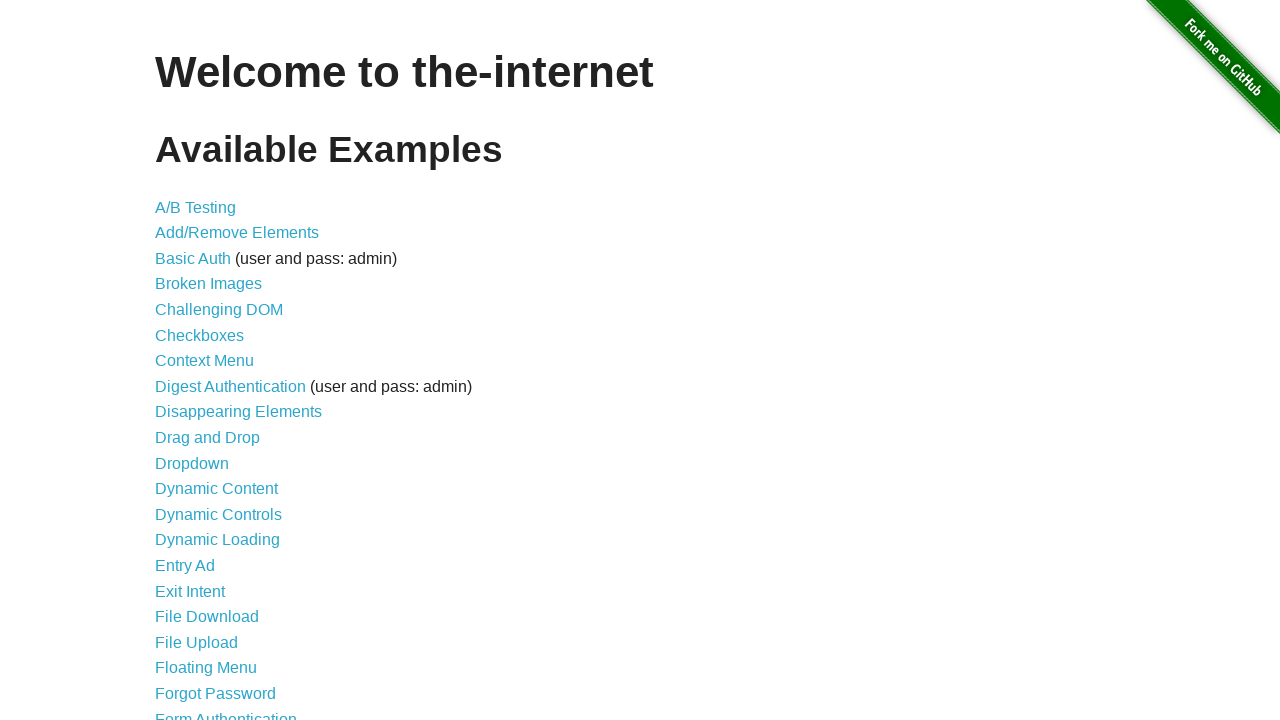

Displayed jQuery Growl notification with title 'GET' and message '/'
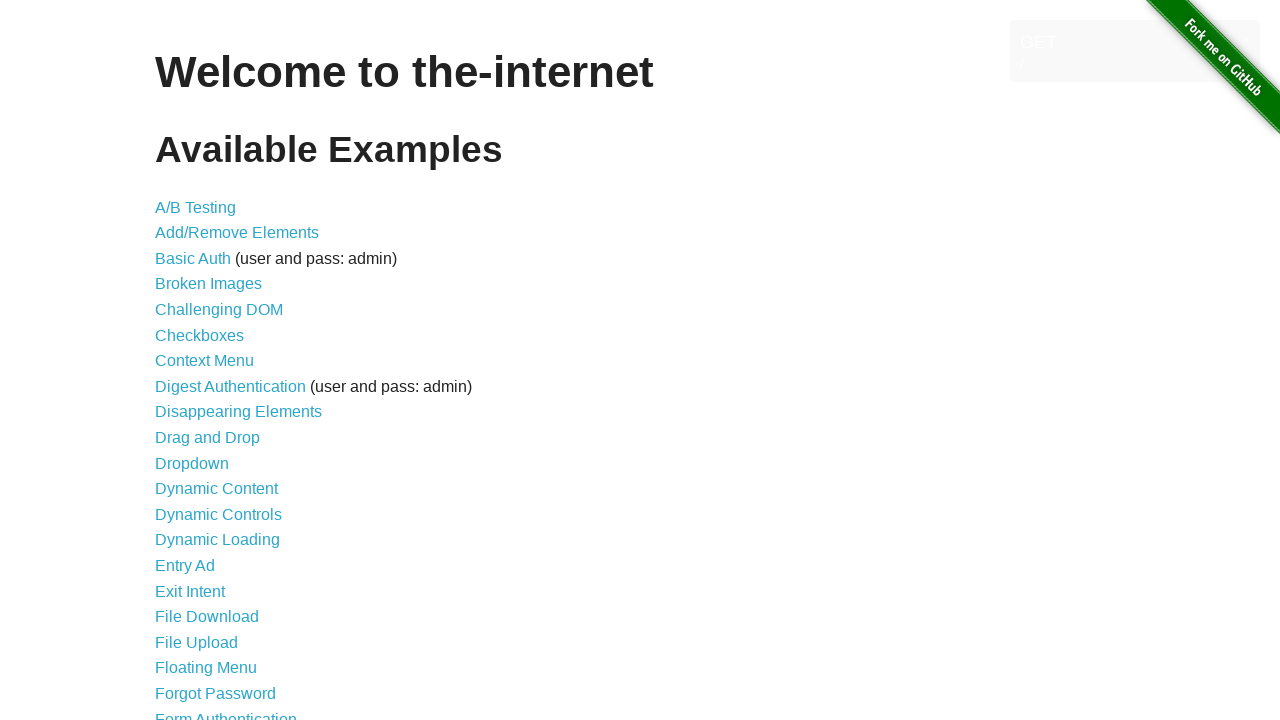

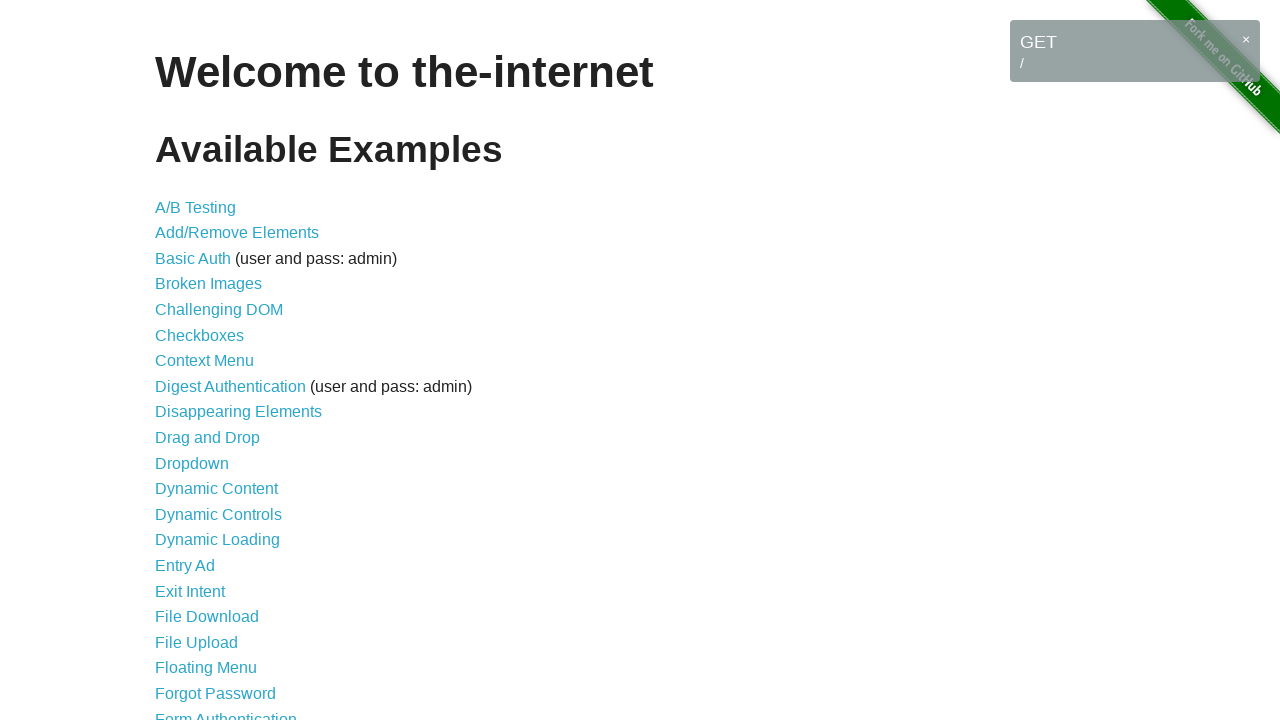